Tests single-select autocomplete functionality by typing a partial color value "Bla" and selecting "Black" from the dropdown suggestions.

Starting URL: https://demoqa.com/auto-complete

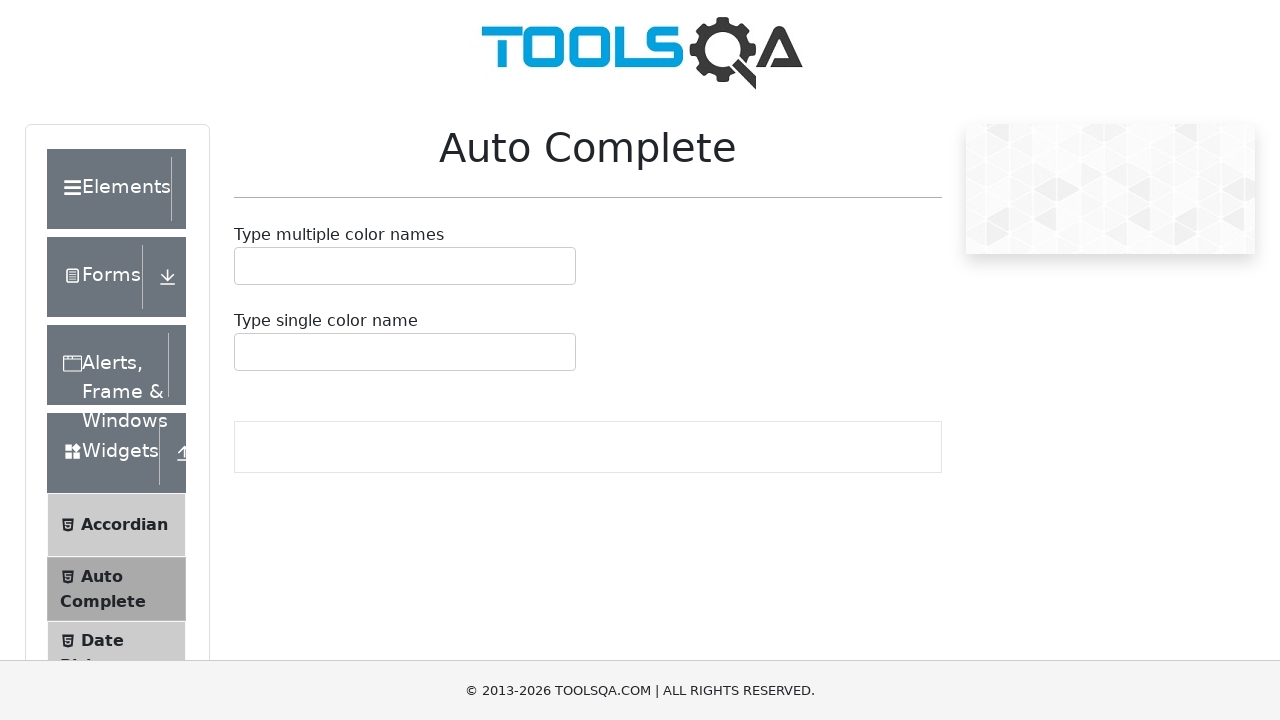

Clicked on single autocomplete input field at (247, 352) on #autoCompleteSingleInput
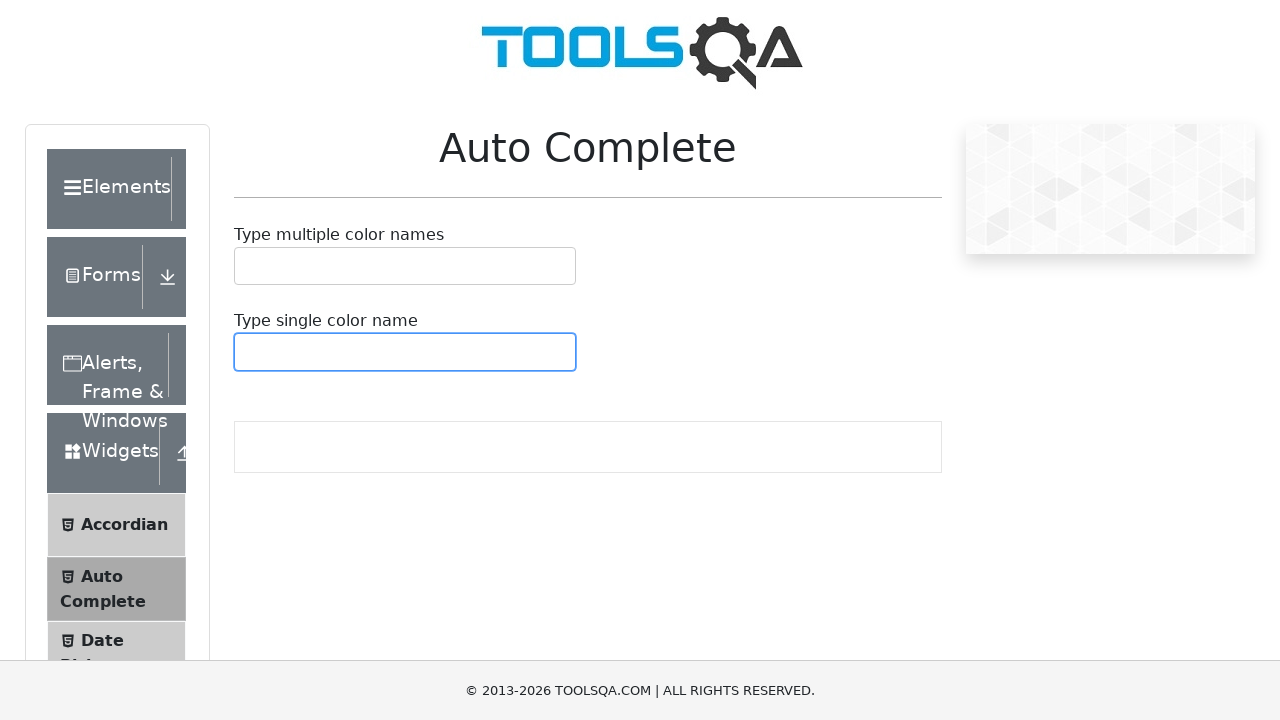

Typed 'Bla' in autocomplete input to trigger suggestions on #autoCompleteSingleInput
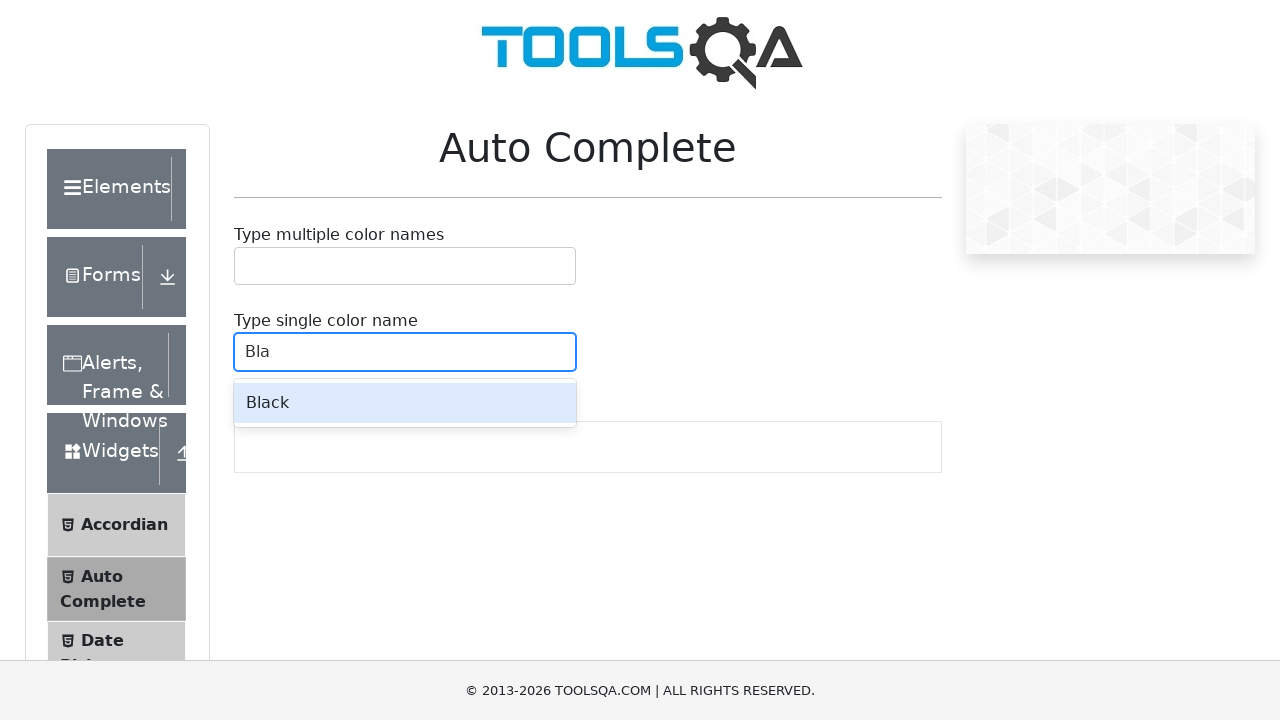

Autocomplete dropdown menu appeared
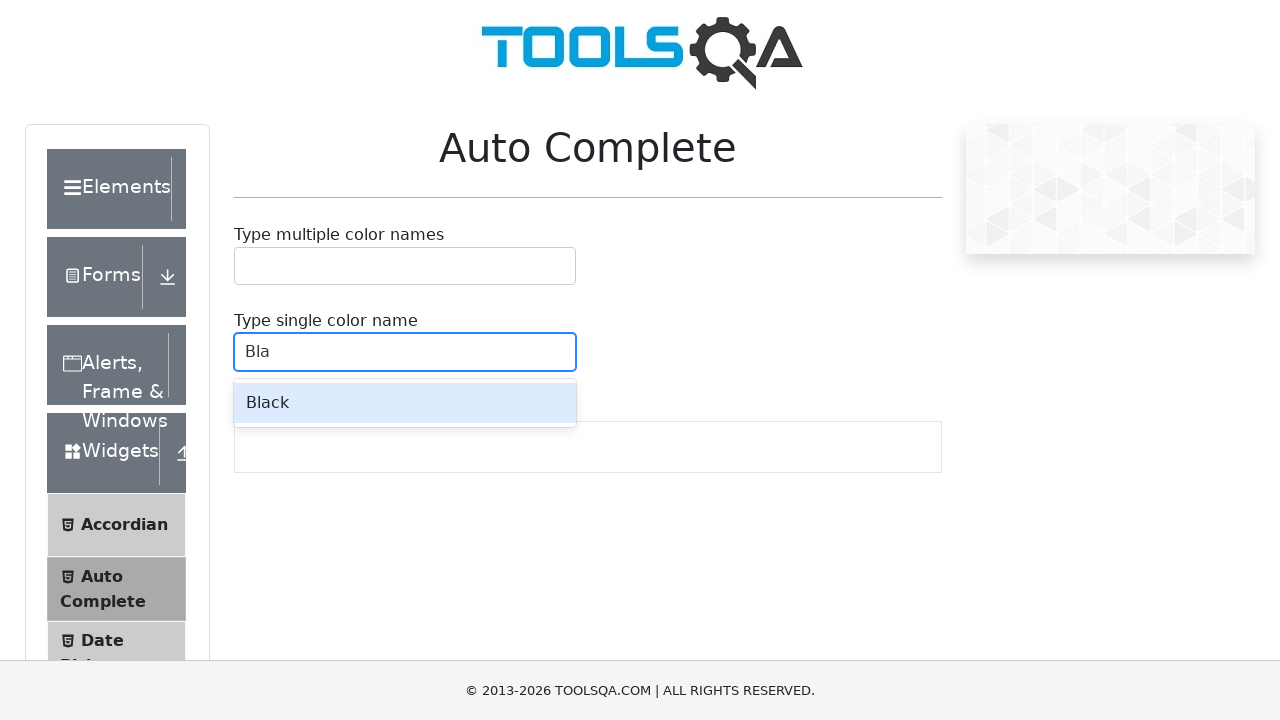

Selected 'Black' option from autocomplete dropdown at (405, 403) on .auto-complete__option:has-text('Black')
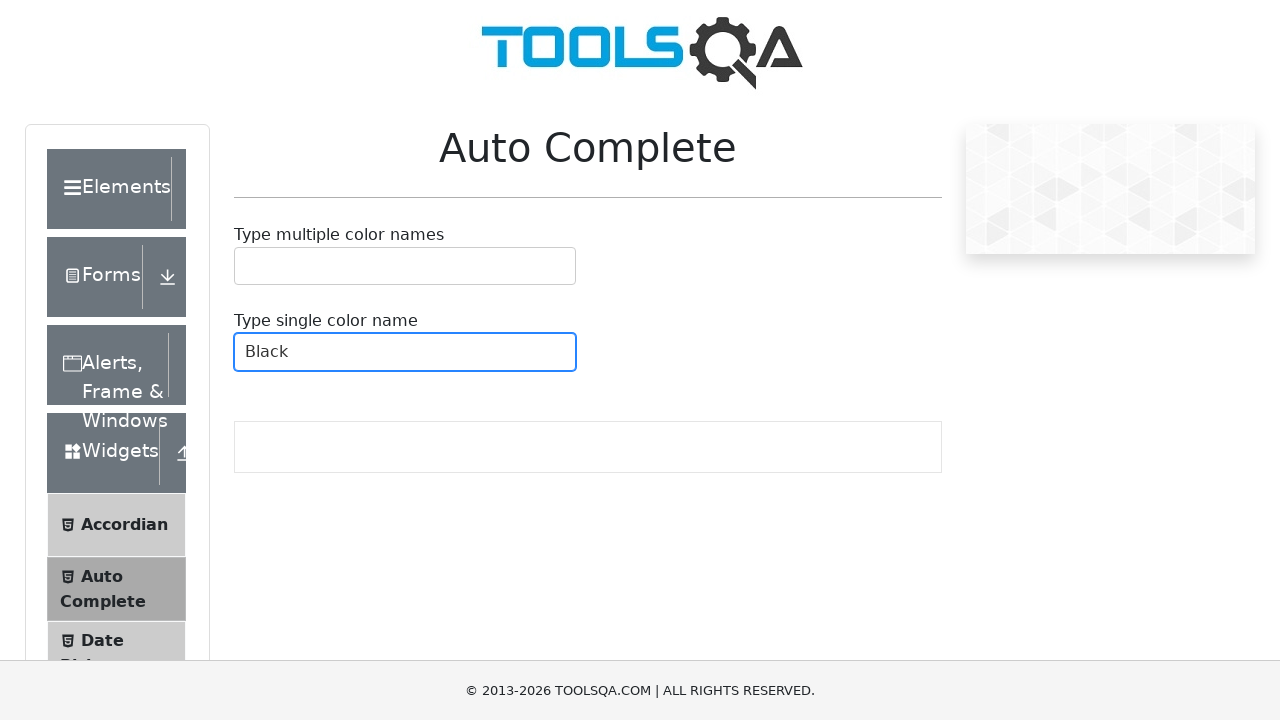

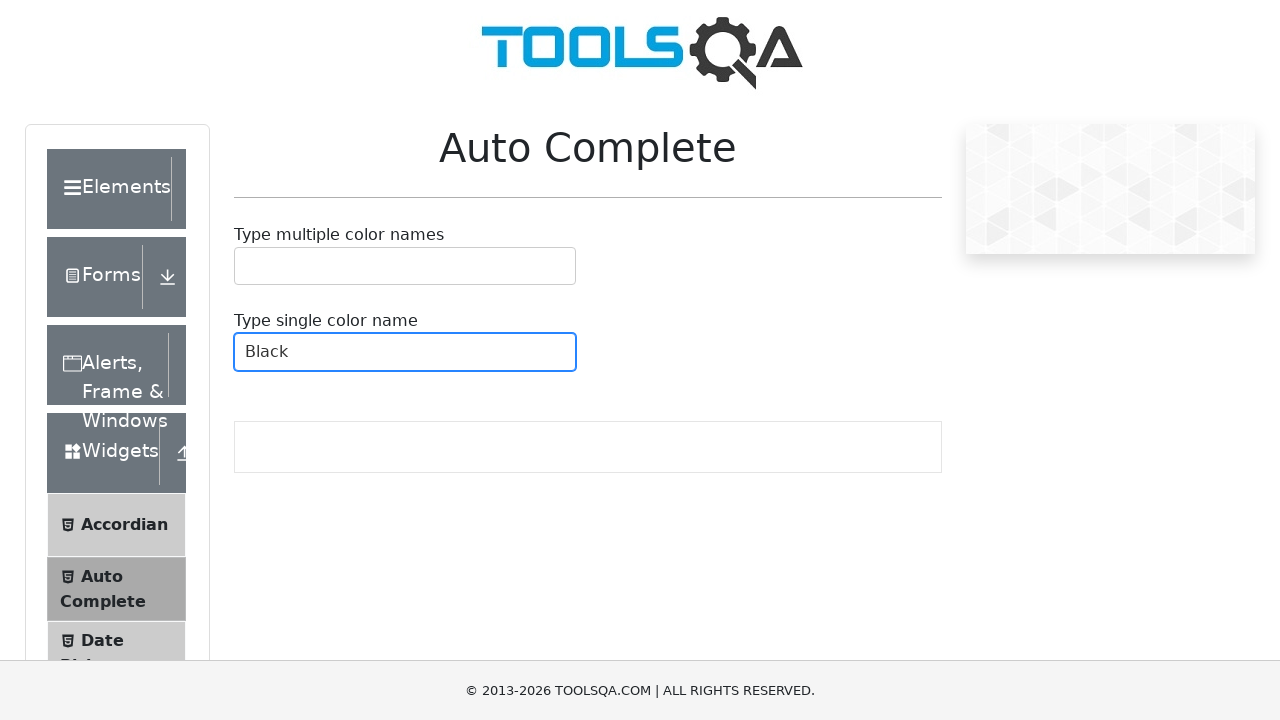